Navigates to a laptop product page by clicking through categories and verifies the product details are displayed

Starting URL: https://www.demoblaze.com/index.html

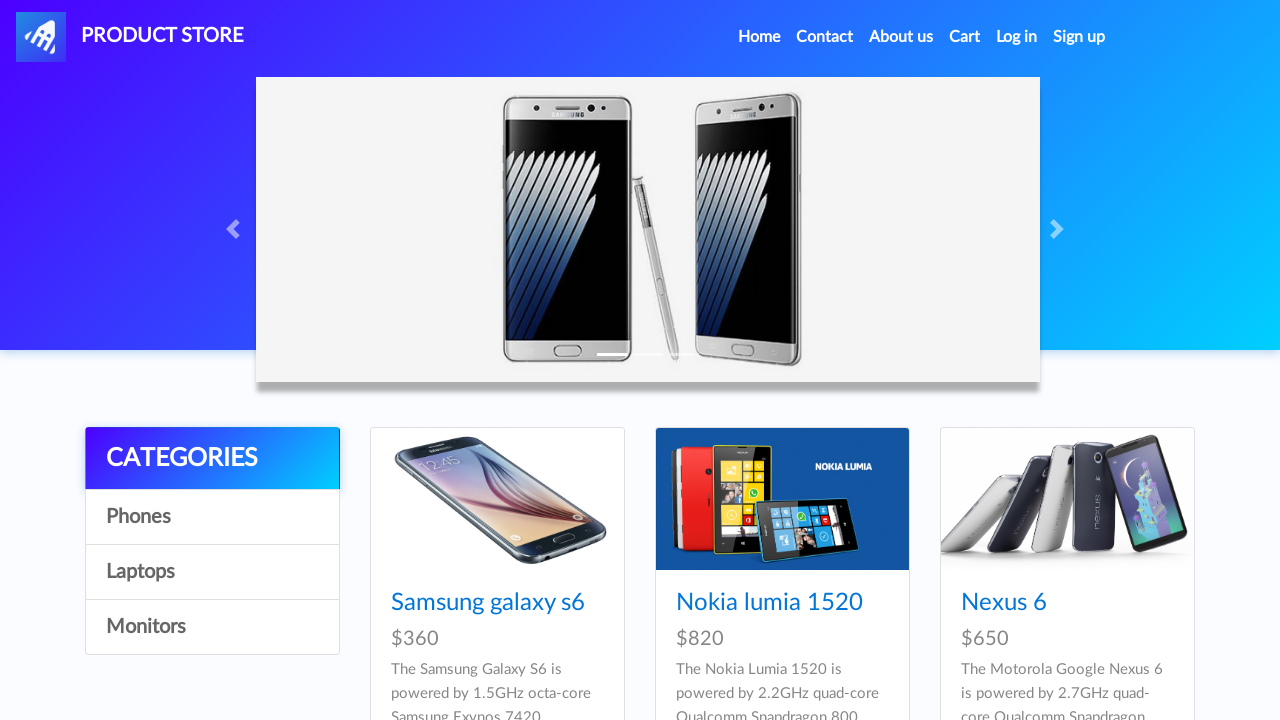

Clicked on Laptops category at (212, 572) on a:text('Laptops')
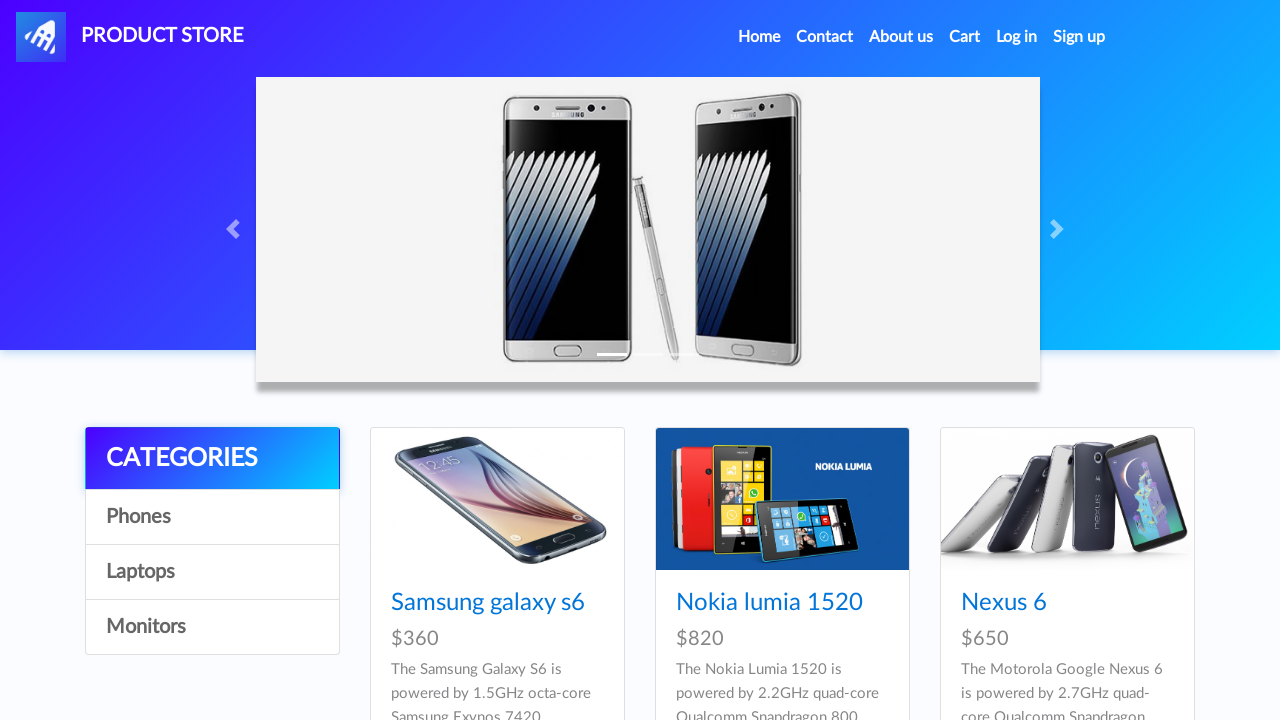

Waited 1000ms for category to load
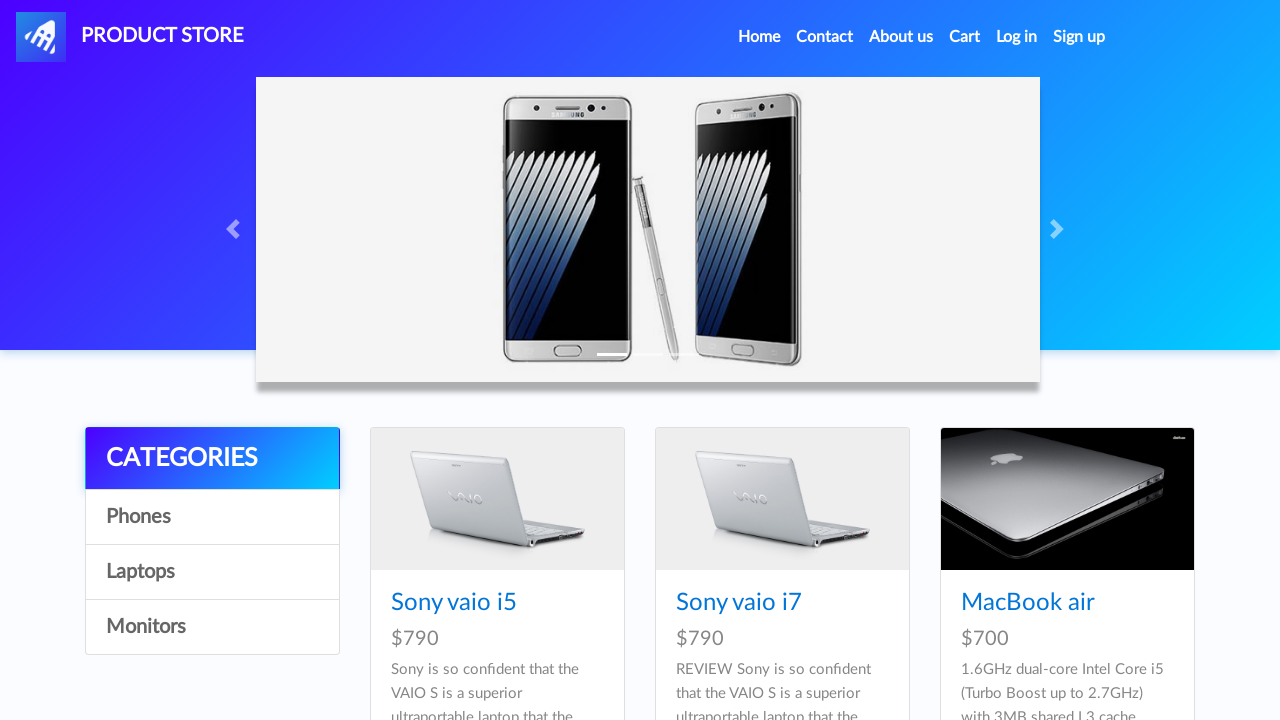

Clicked on Sony vaio i7 laptop product at (739, 603) on a:has-text('Sony vaio i7')
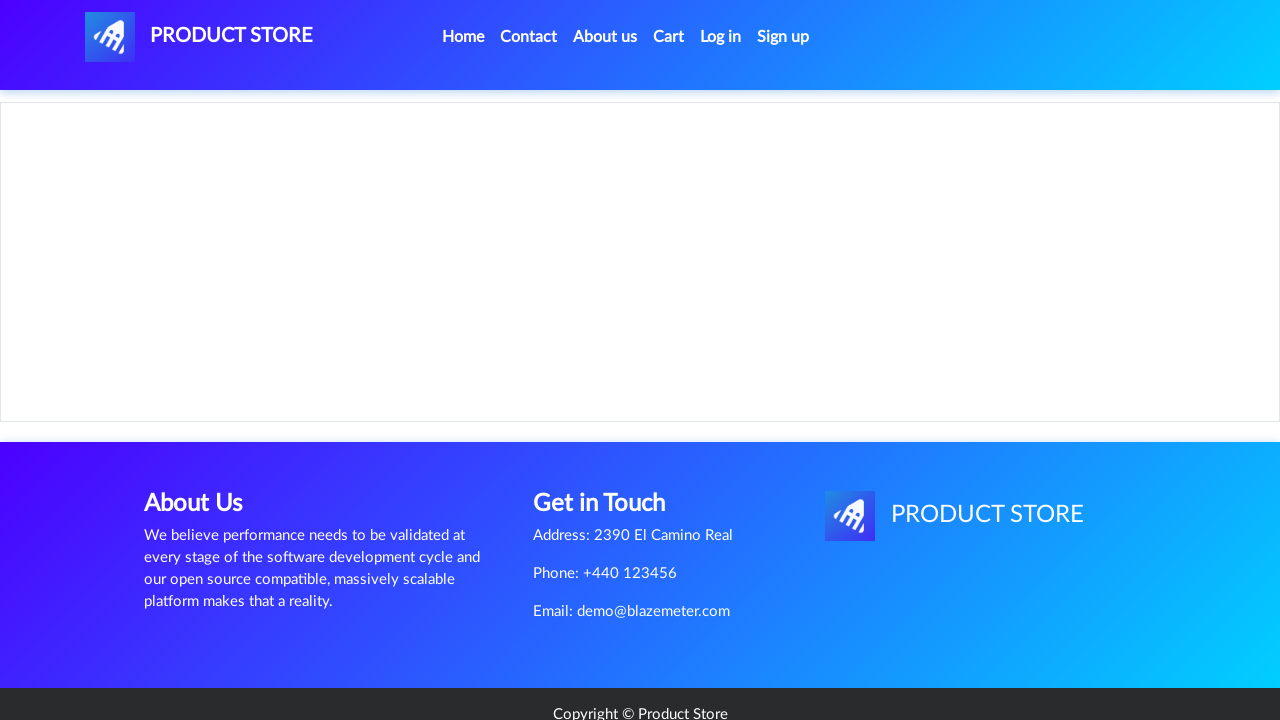

Waited 2000ms for product page to load
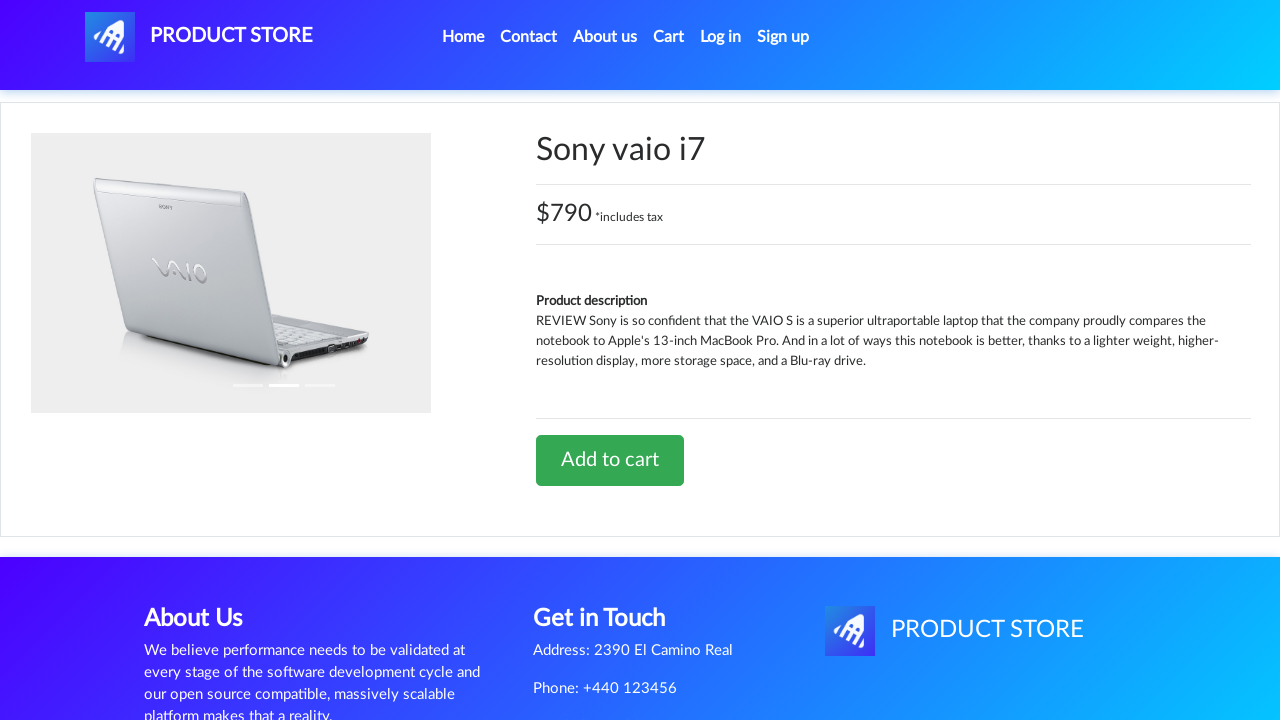

Verified product details heading (h3) is present
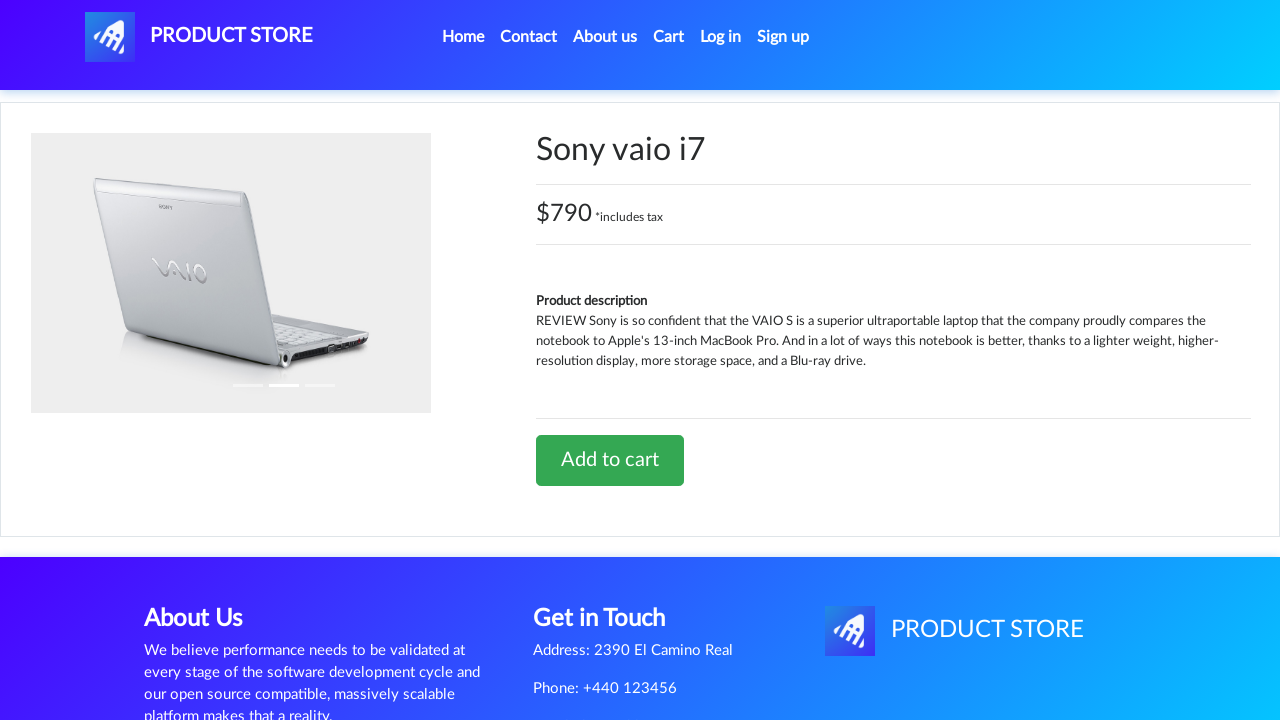

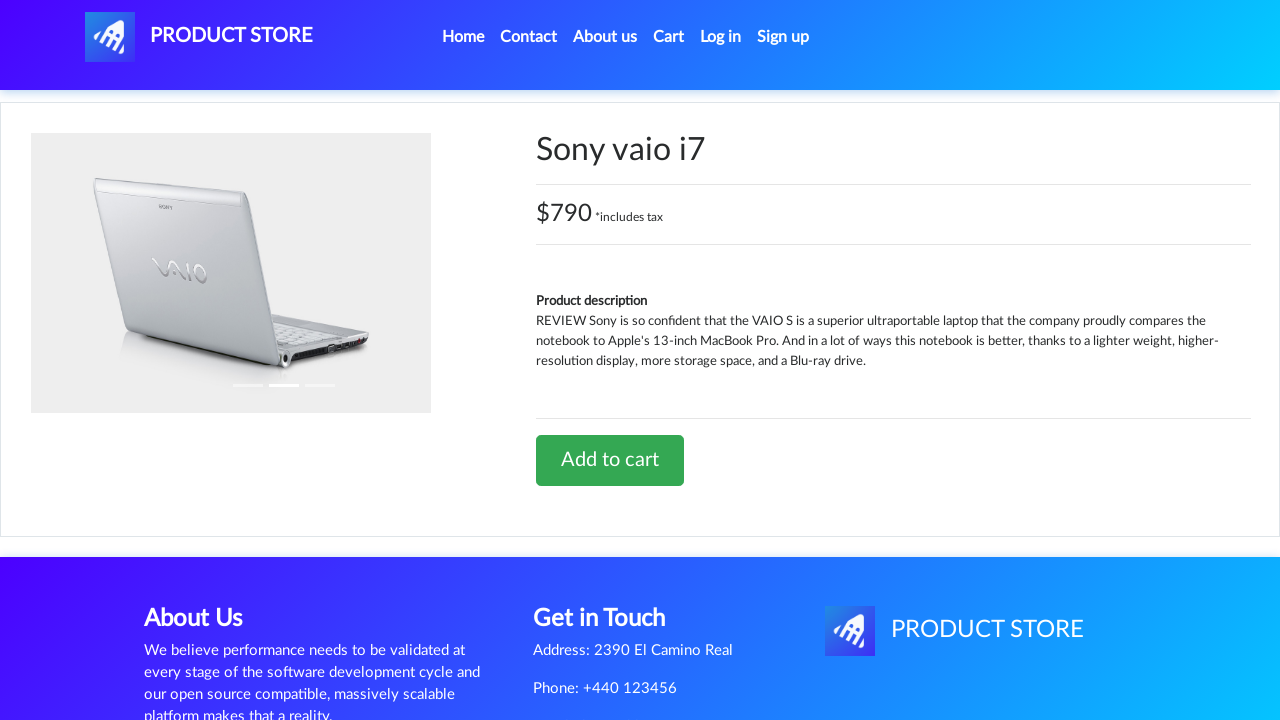